Tests drag and drop functionality by dragging an element and dropping it onto another target element

Starting URL: http://sahitest.com/demo/dragDropMooTools.htm

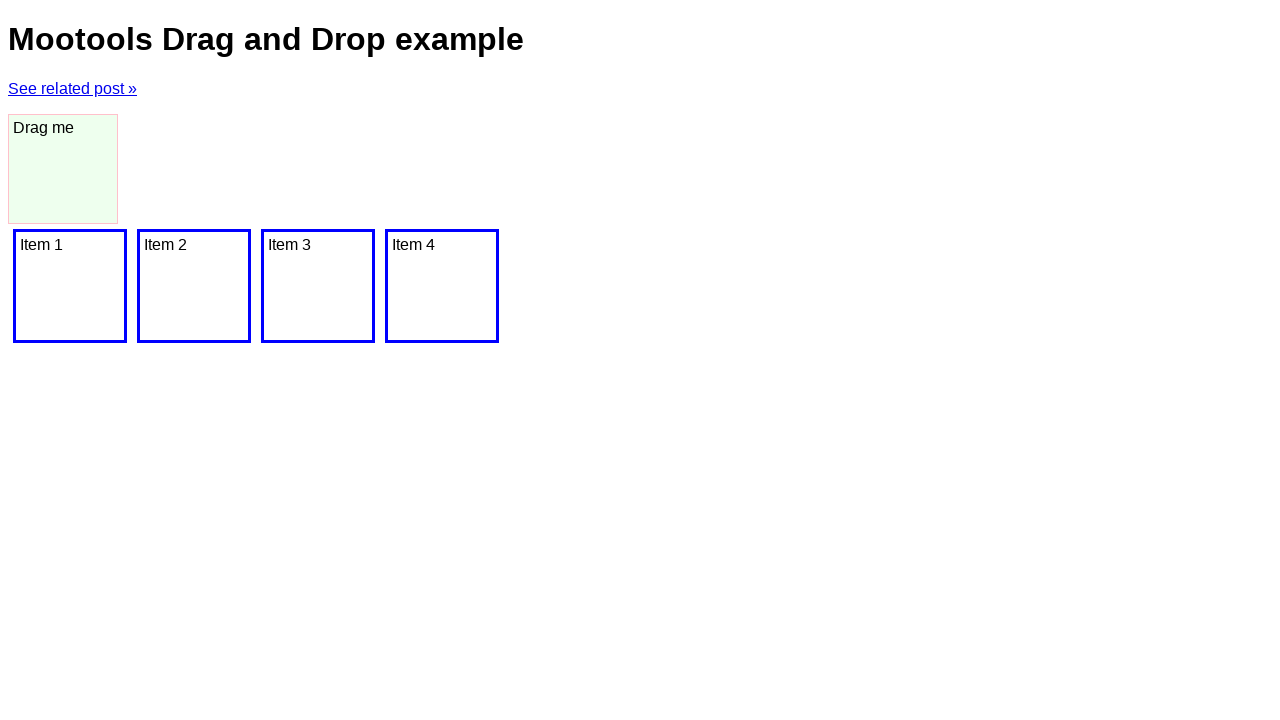

Located drag source element with id 'dragger'
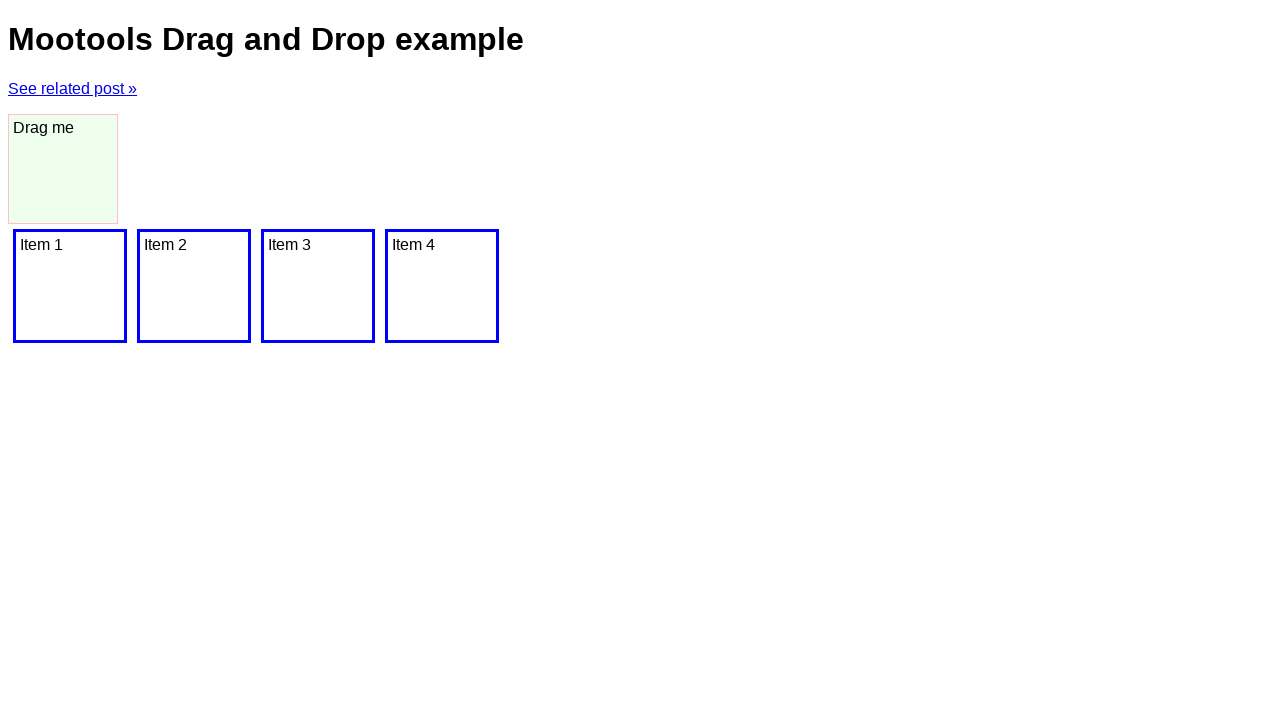

Located drop target element (div[3])
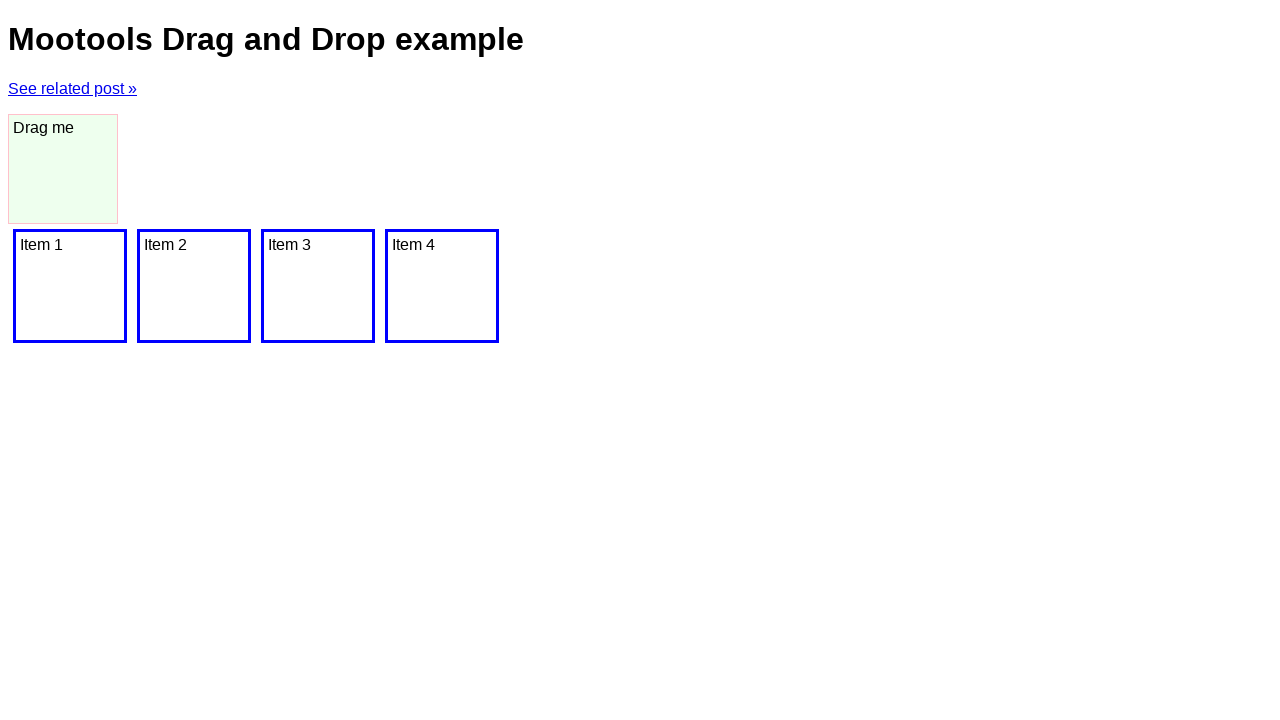

Dragged element from source and dropped it onto target element at (194, 286)
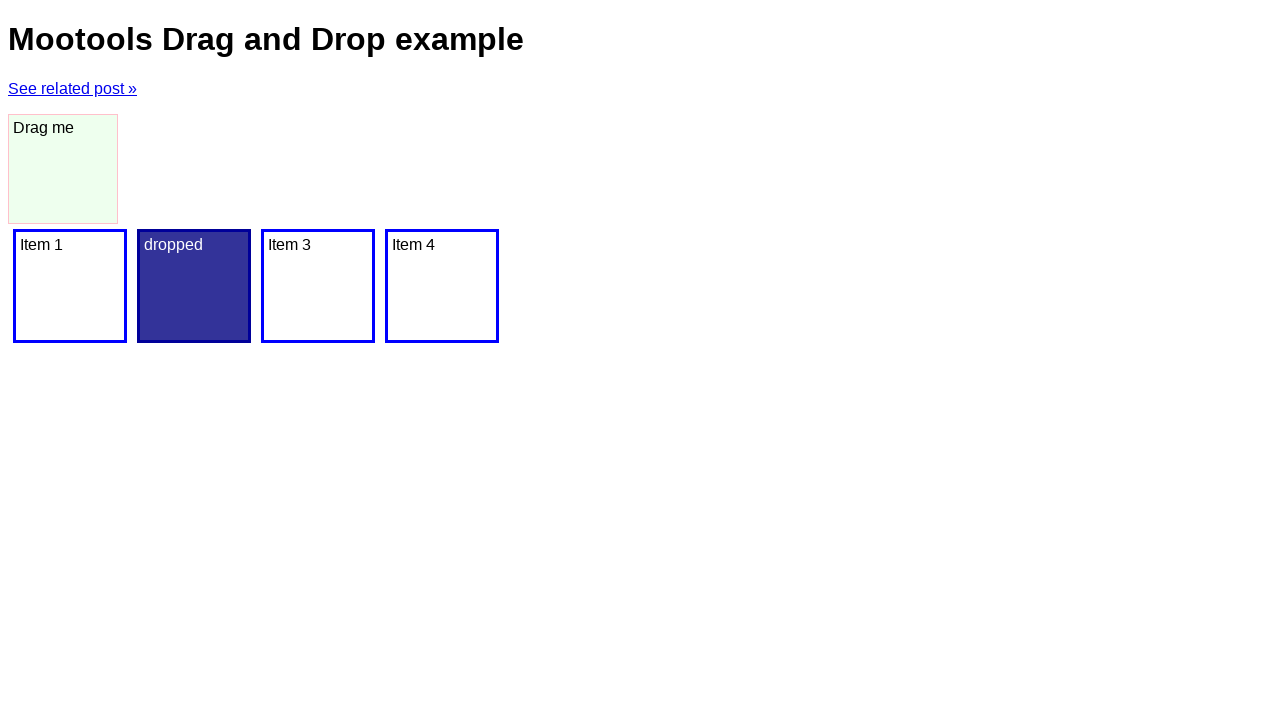

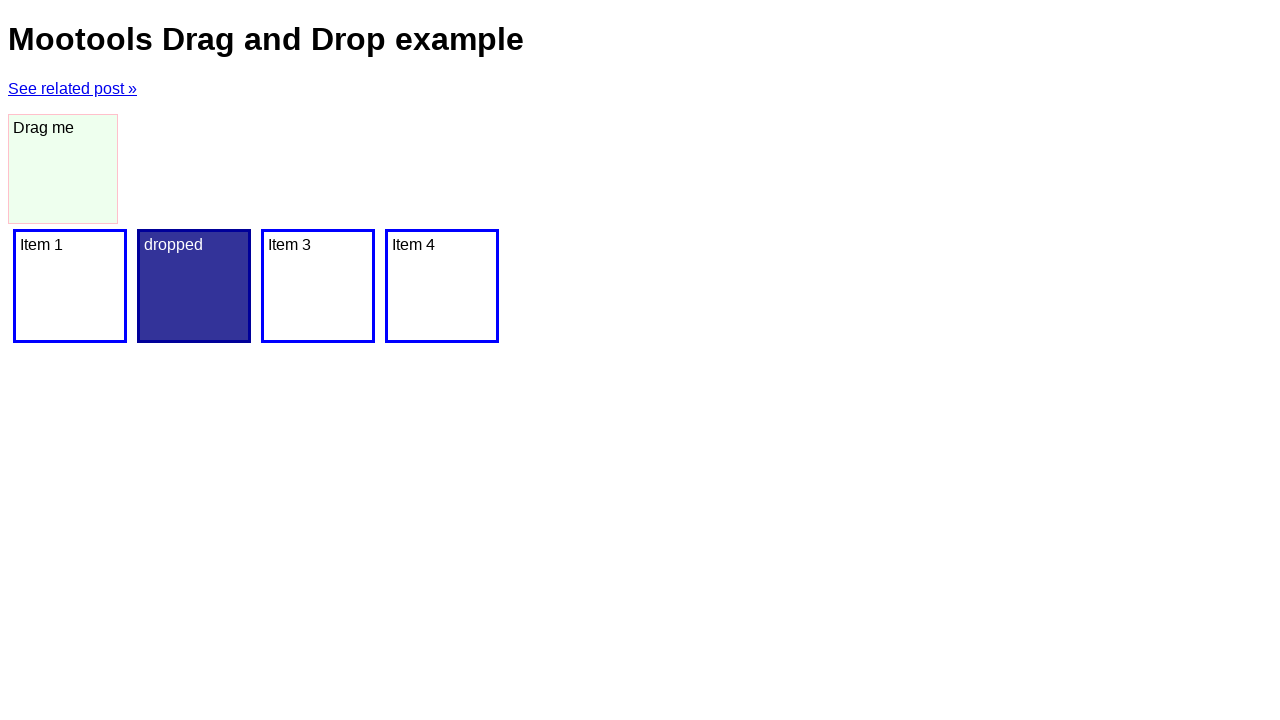